Tests clicking a link that opens a popup window on a test page

Starting URL: https://omayo.blogspot.com/

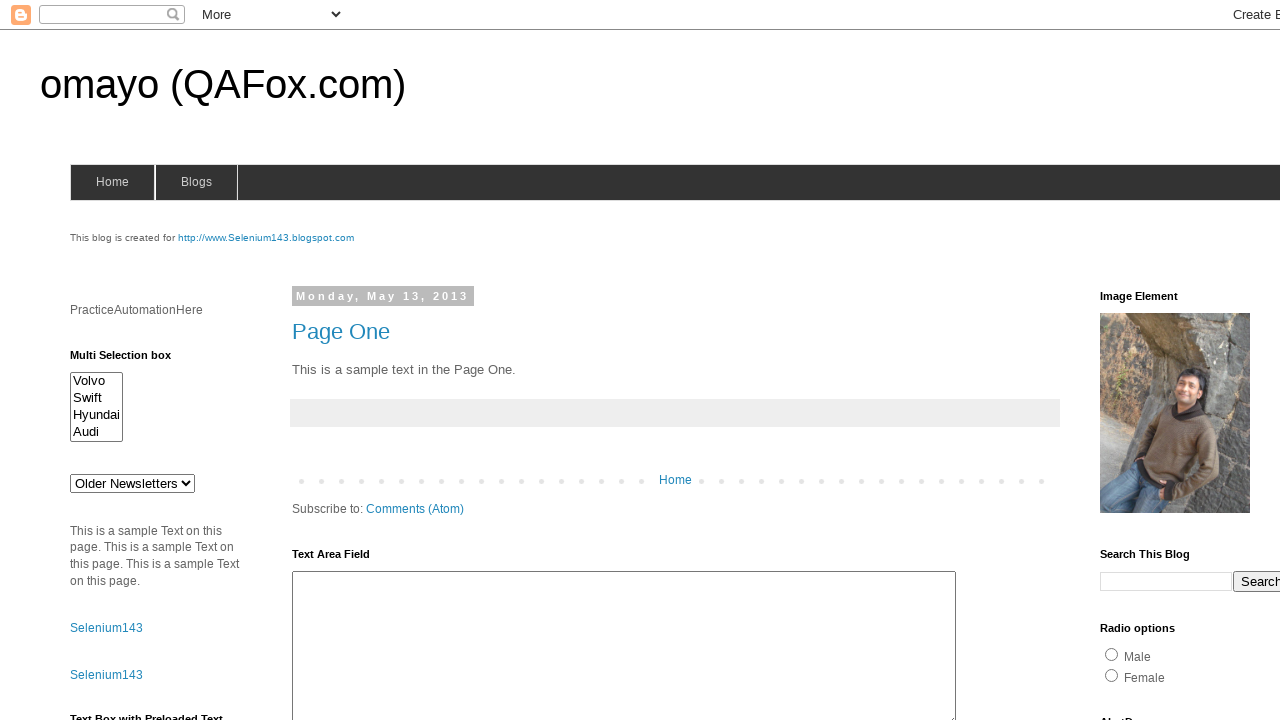

Clicked link to open a popup window at (132, 360) on text=open a popup window
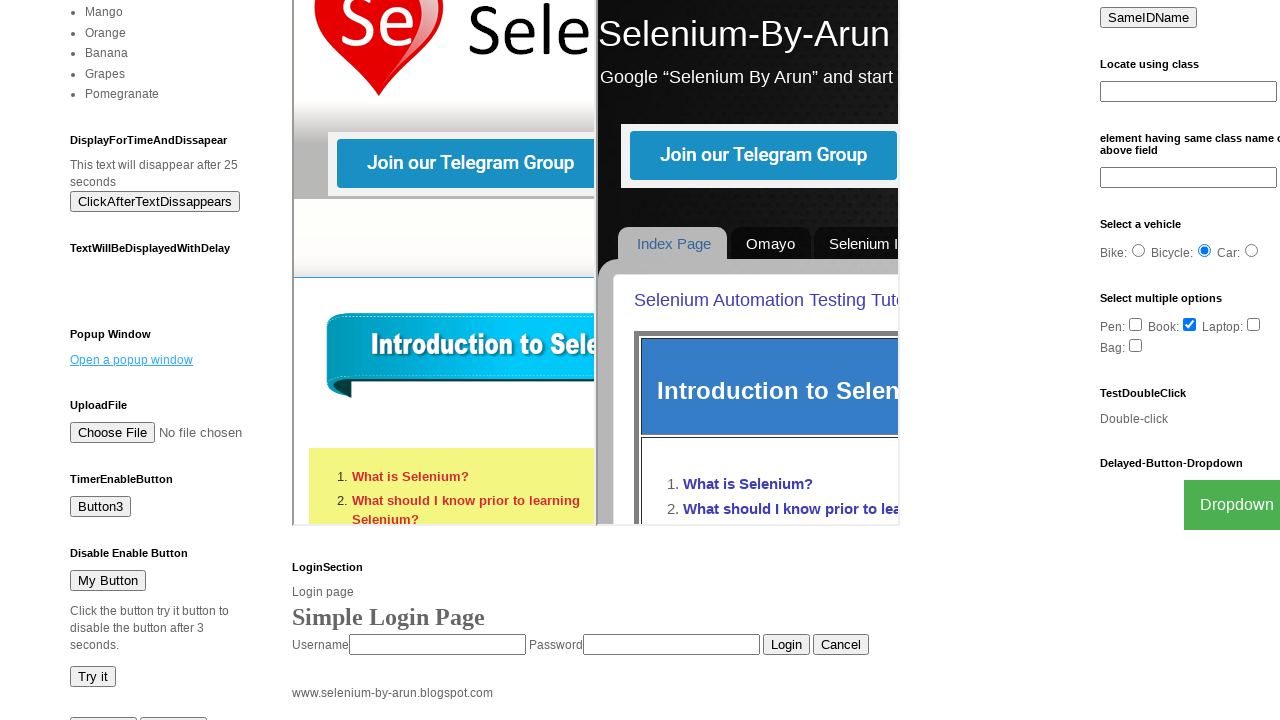

Waited for popup window to open
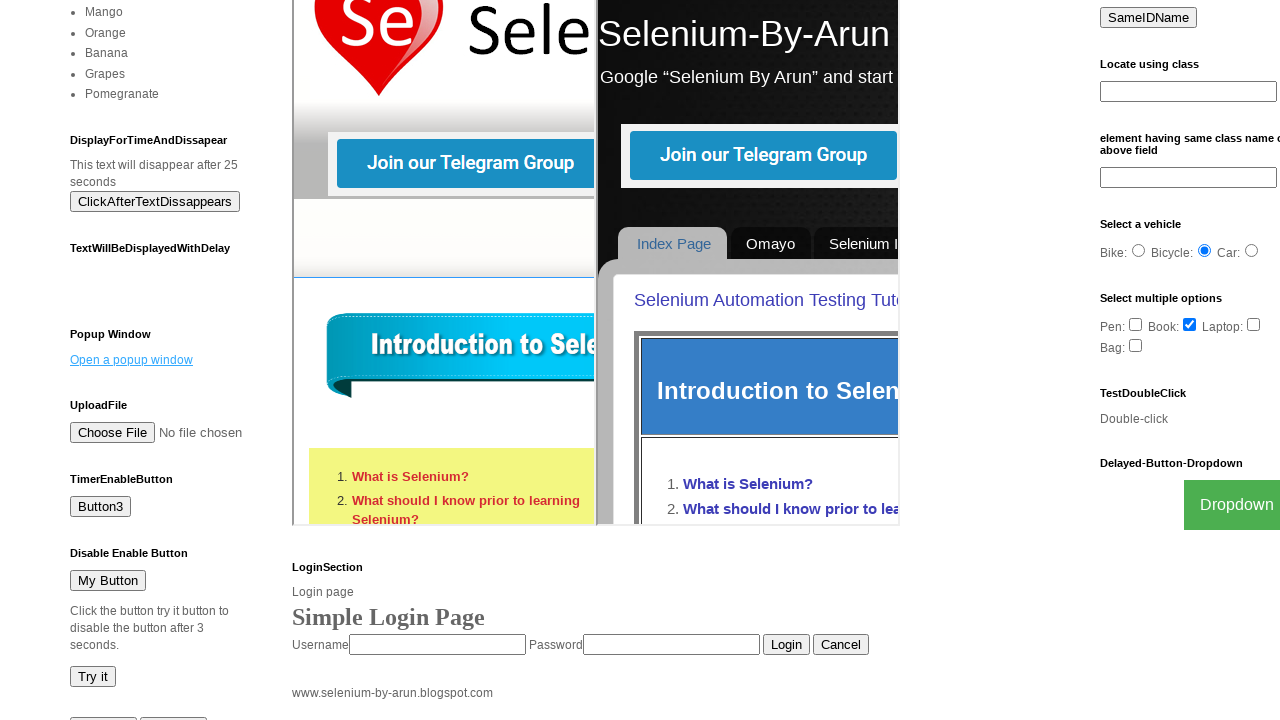

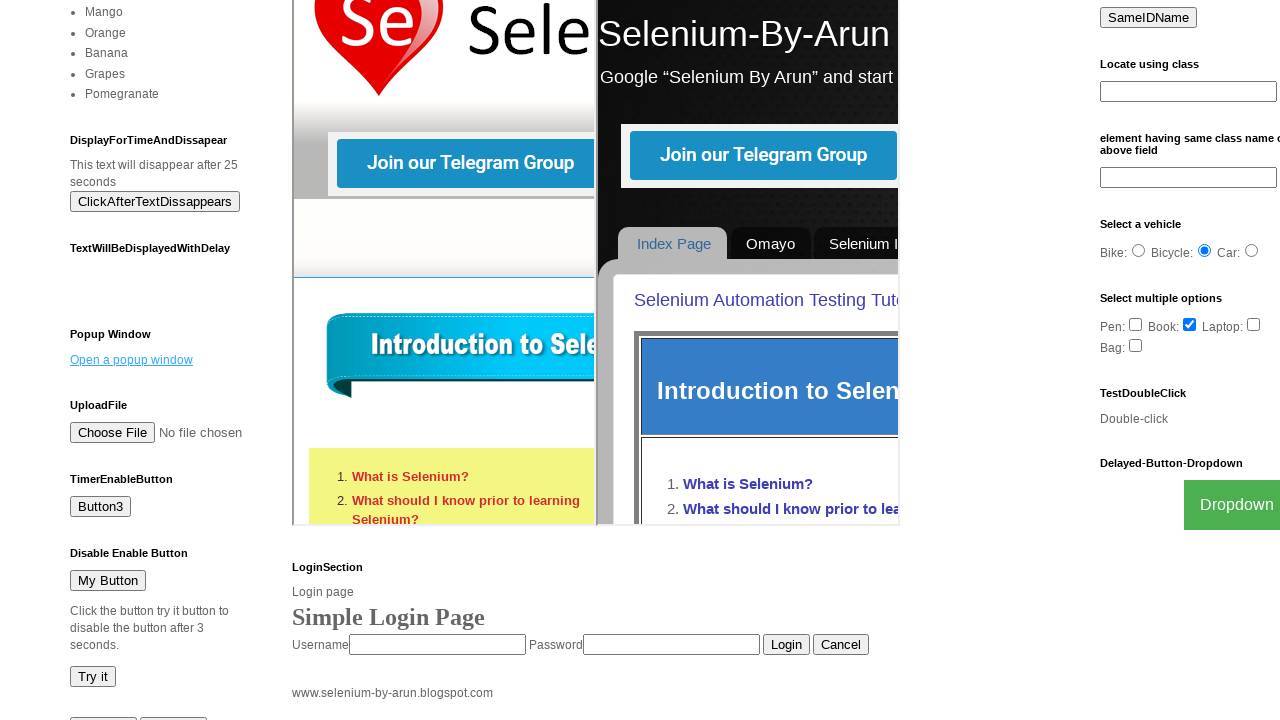